Navigates to the Restful-booker-platform demo site and verifies the page title is correct

Starting URL: https://automationintesting.online/

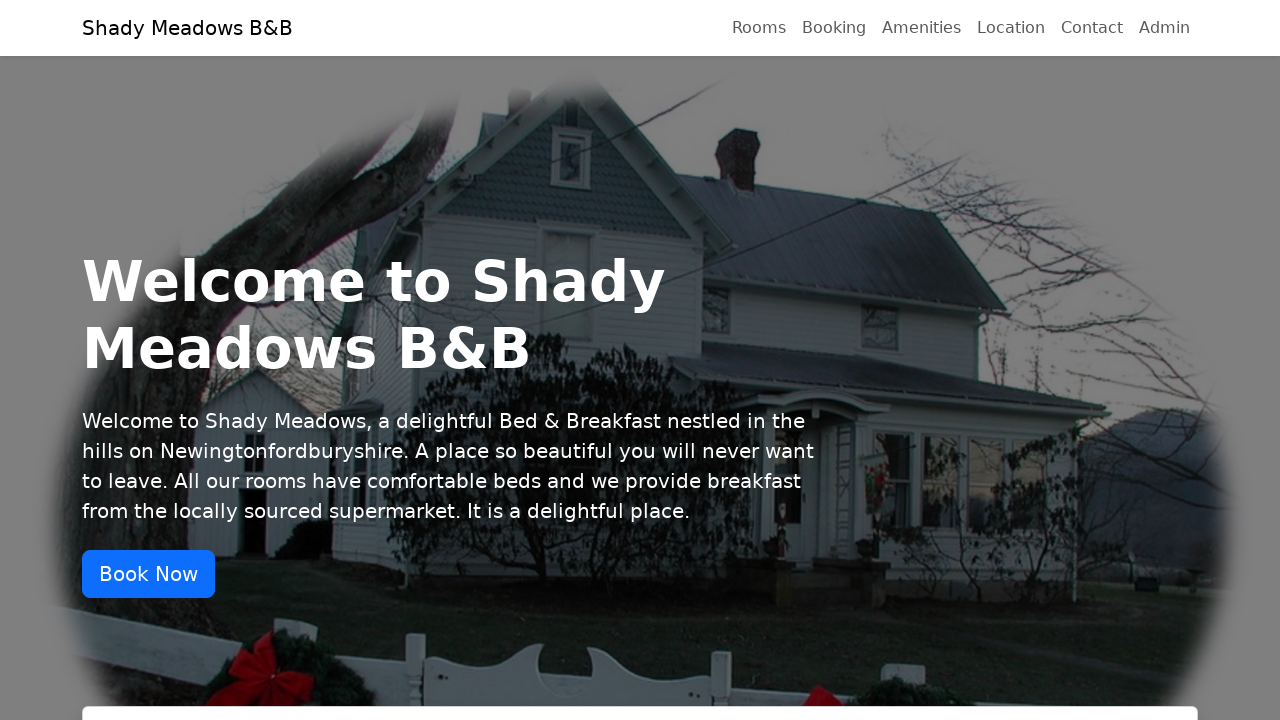

Navigated to Restful-booker-platform demo site
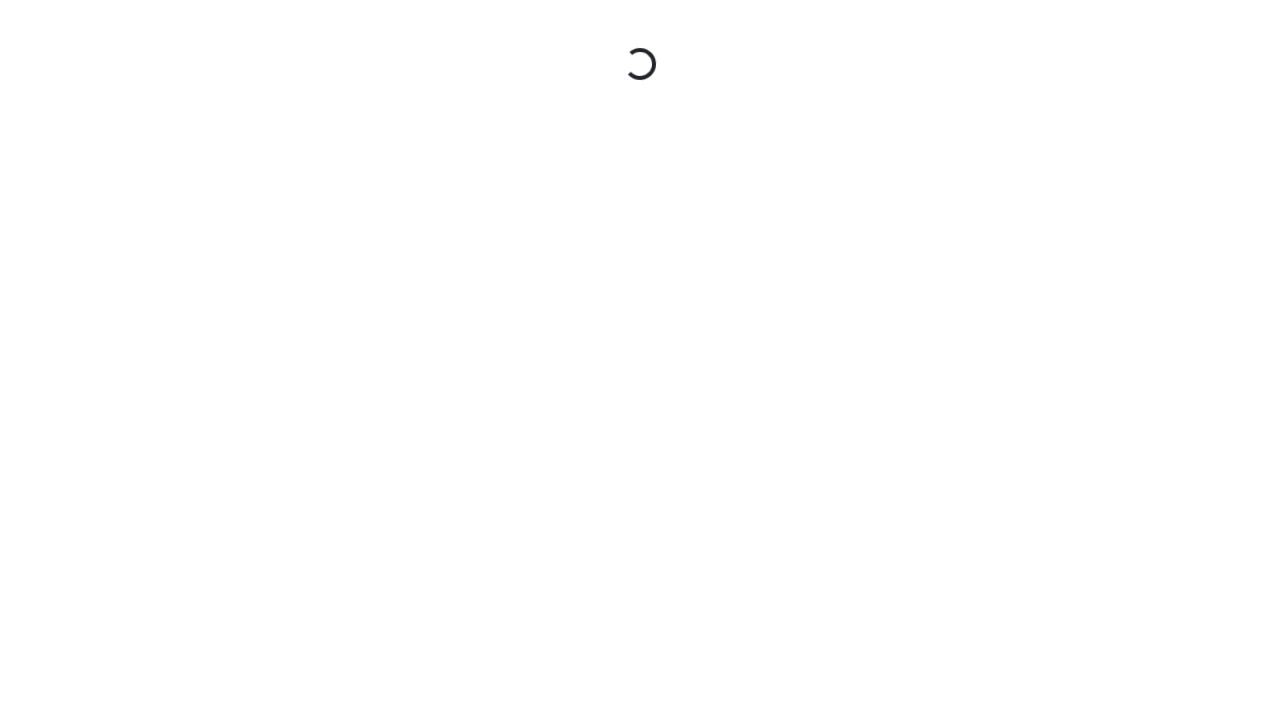

Verified page title is 'Restful-booker-platform demo'
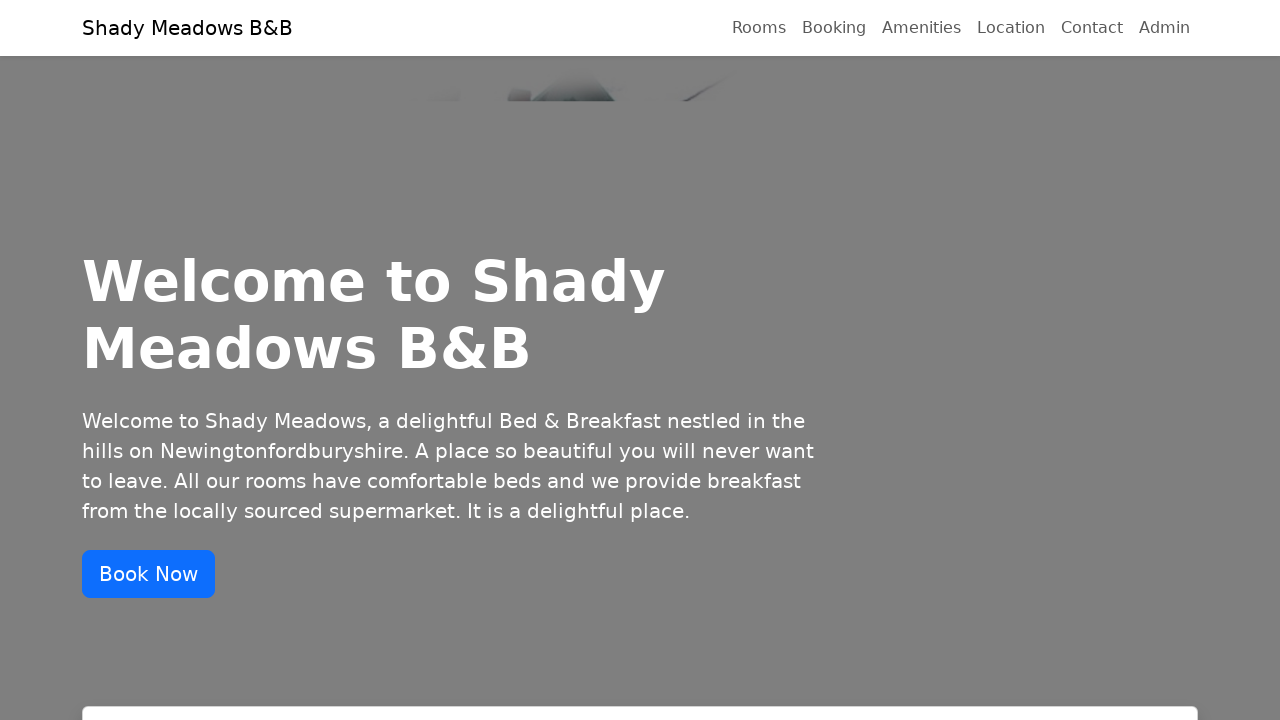

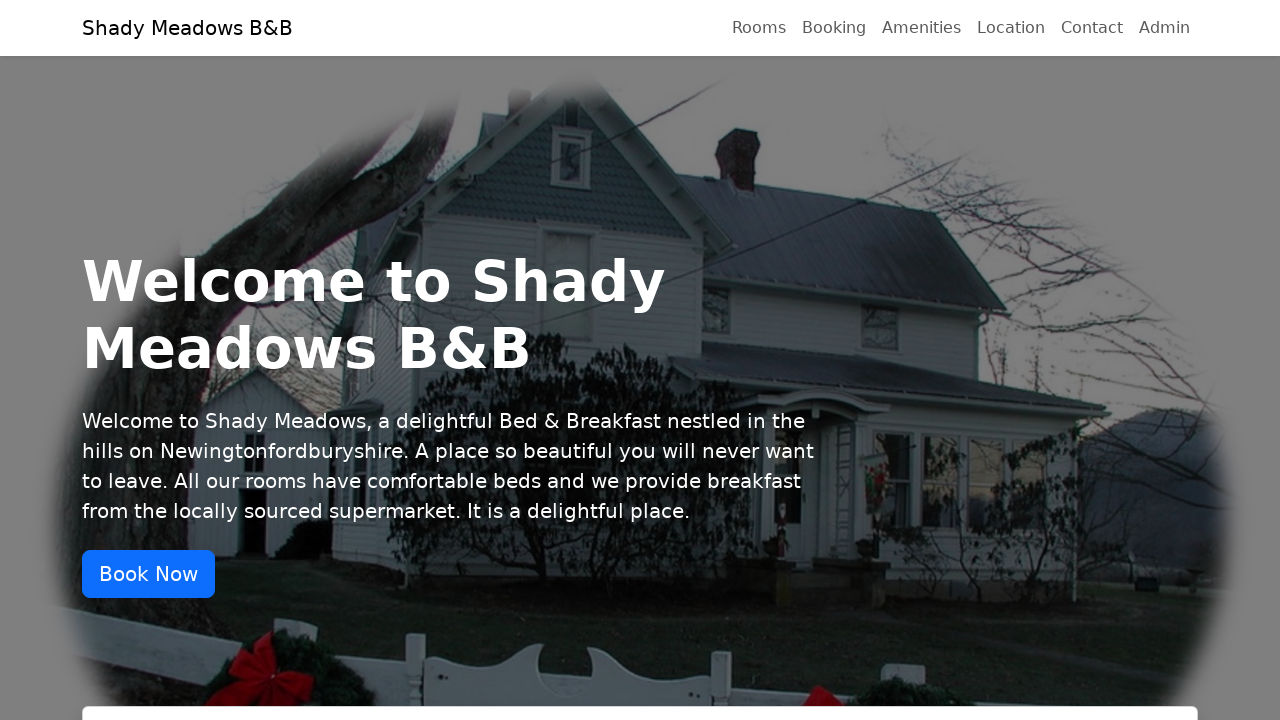